Tests hover functionality on the second user avatar, verifies the username display, and clicks the profile link

Starting URL: http://the-internet.herokuapp.com/

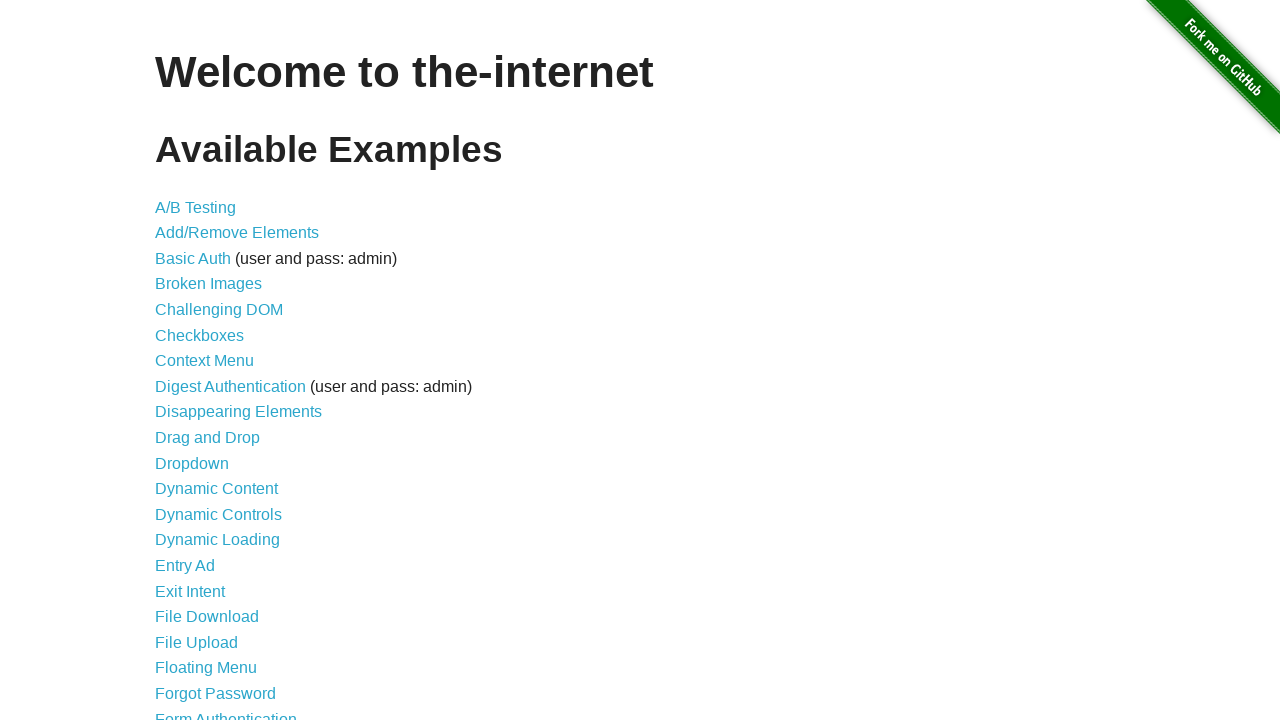

Clicked on Hovers link at (180, 360) on xpath=//a[text()="Hovers"]
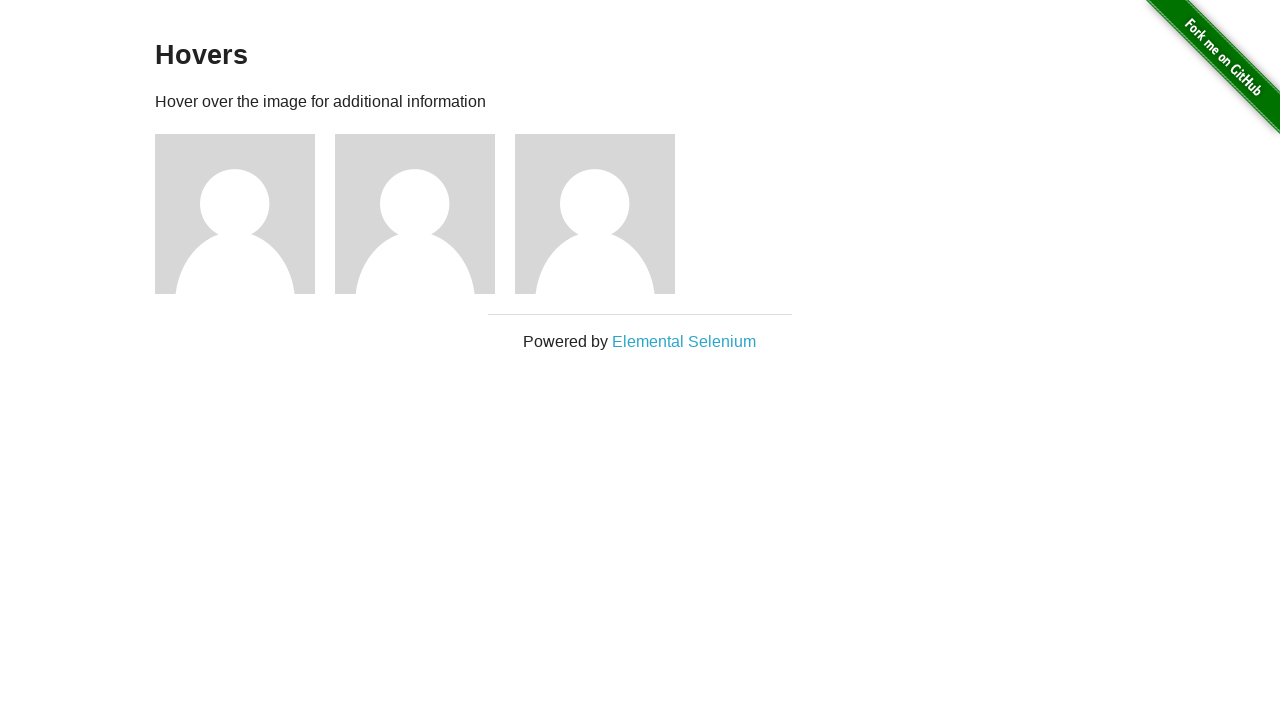

Hovered over second user avatar at (415, 214) on xpath=//img[@src="/img/avatar-blank.jpg"] >> nth=1
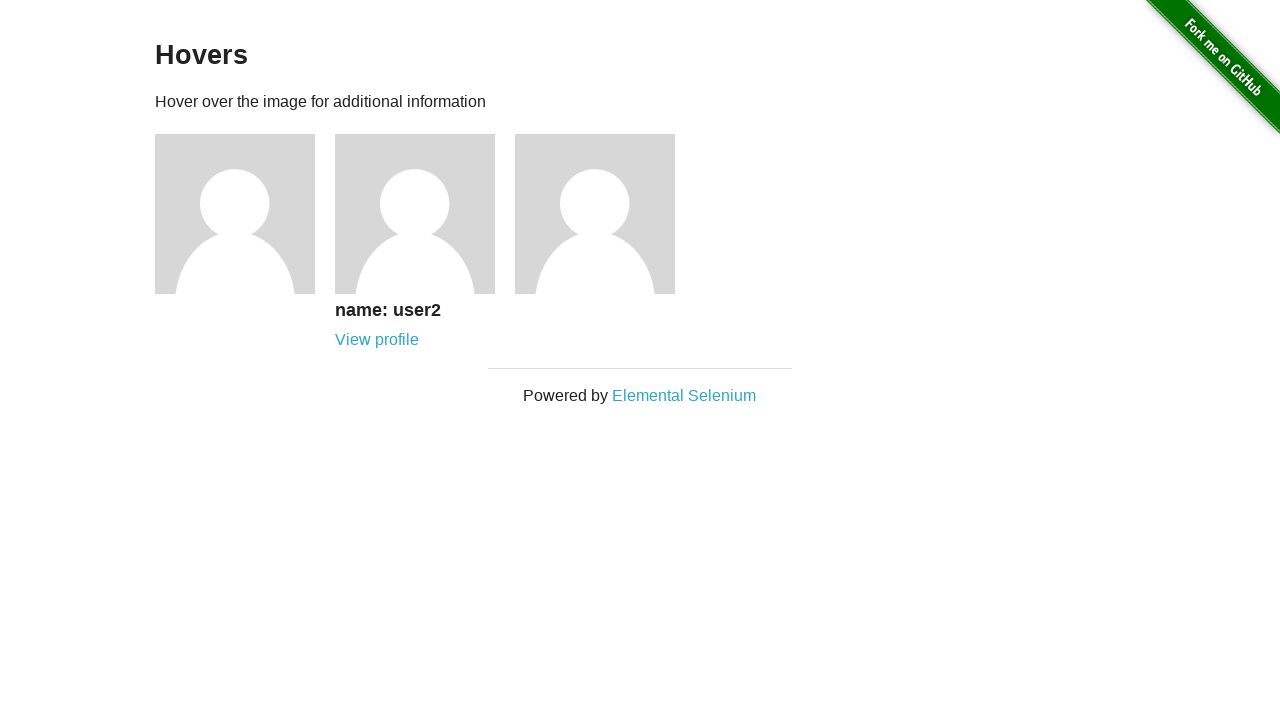

Clicked on View profile link for second user at (377, 340) on (//a[text()="View profile"])[2]
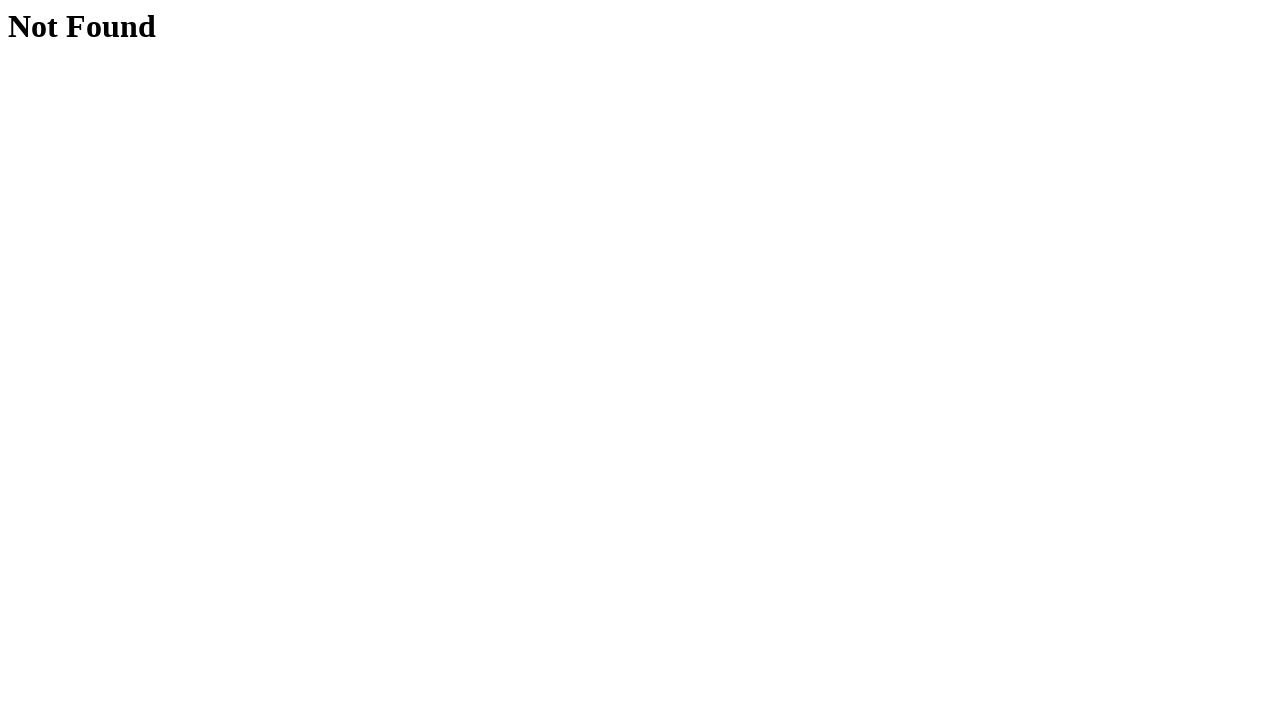

Error page loaded with 'Not Found' message
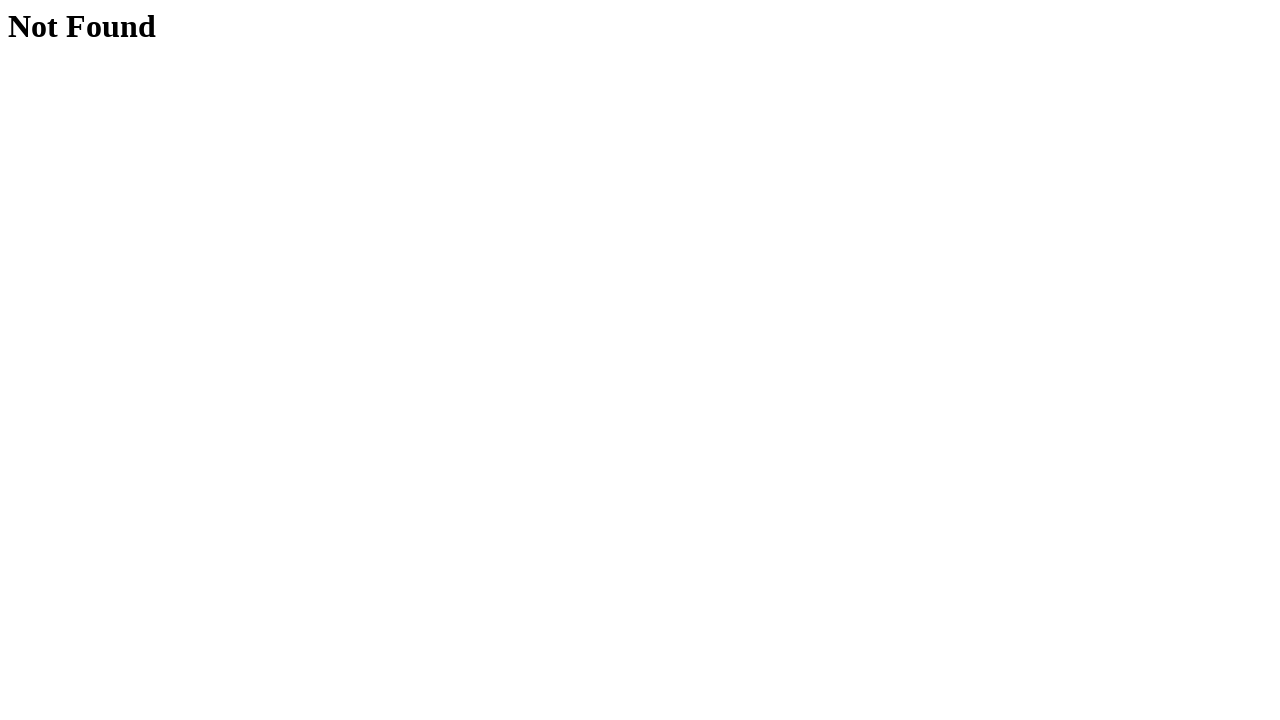

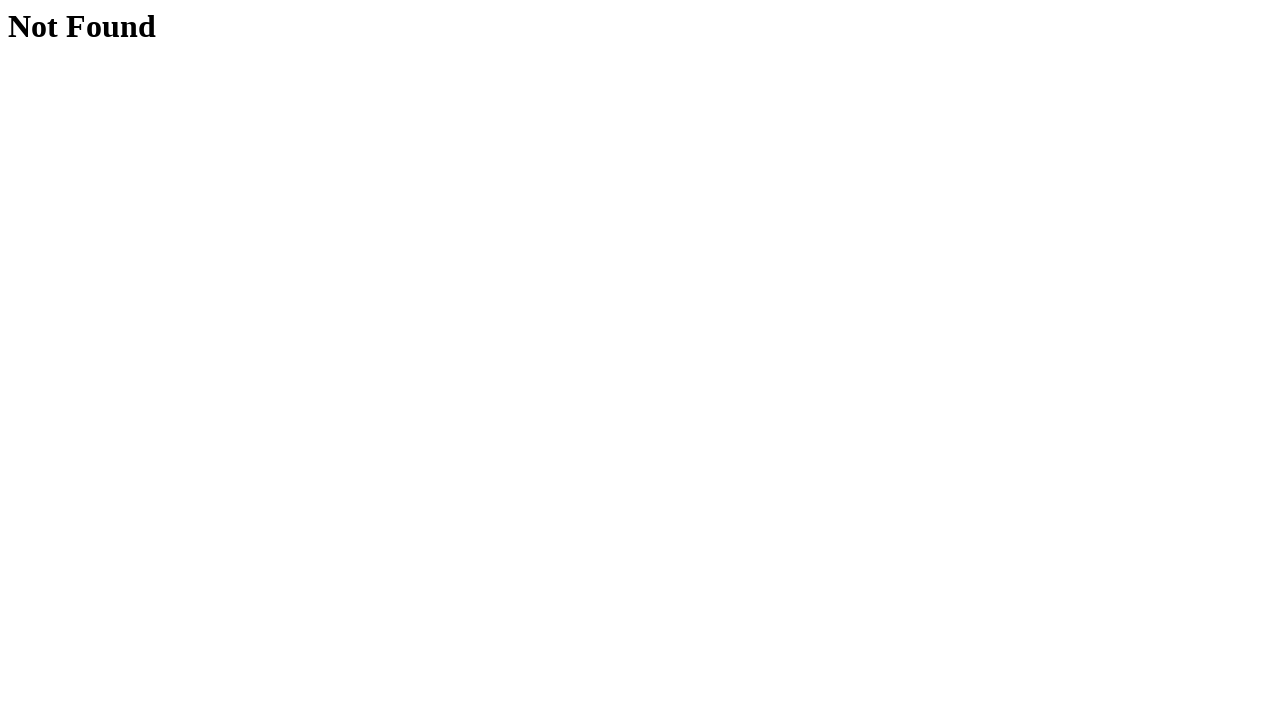